Tests iframe handling on DemoQA frames page by switching to an iframe, reading content from a heading element, switching back to main content, and clicking the header link to navigate to the homepage.

Starting URL: https://demoqa.com/frames

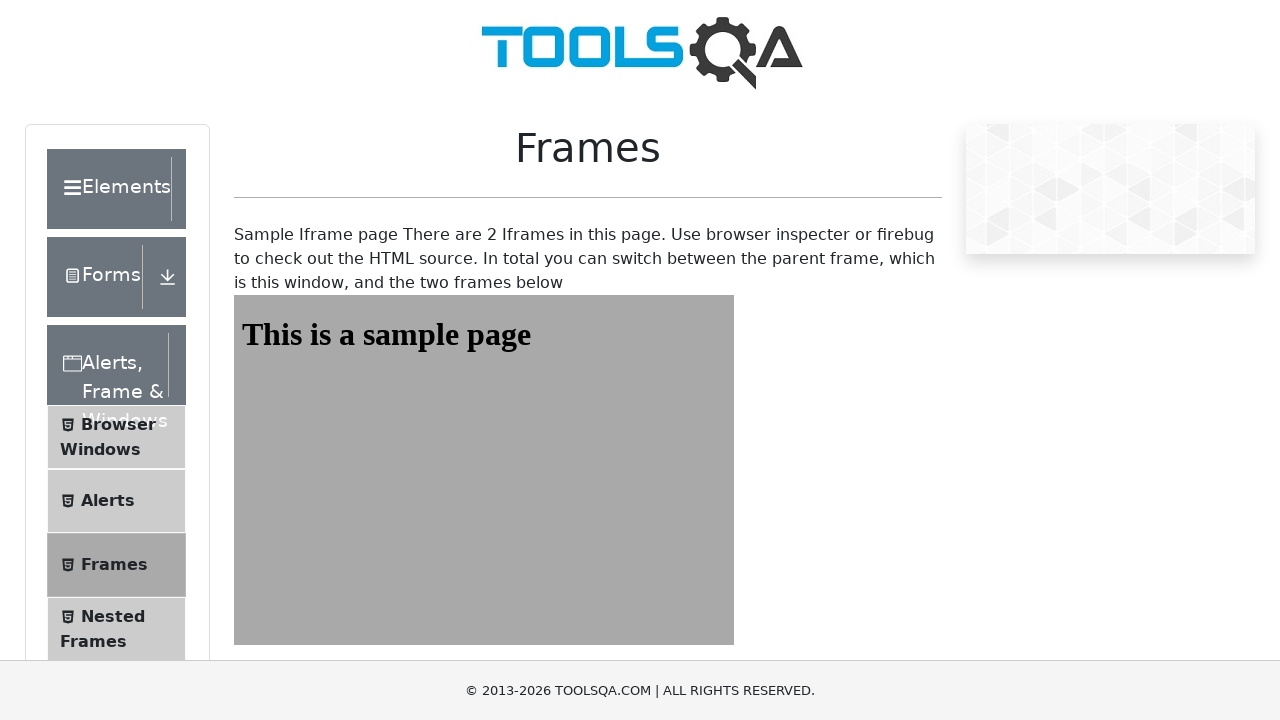

Verified current URL is https://demoqa.com/frames
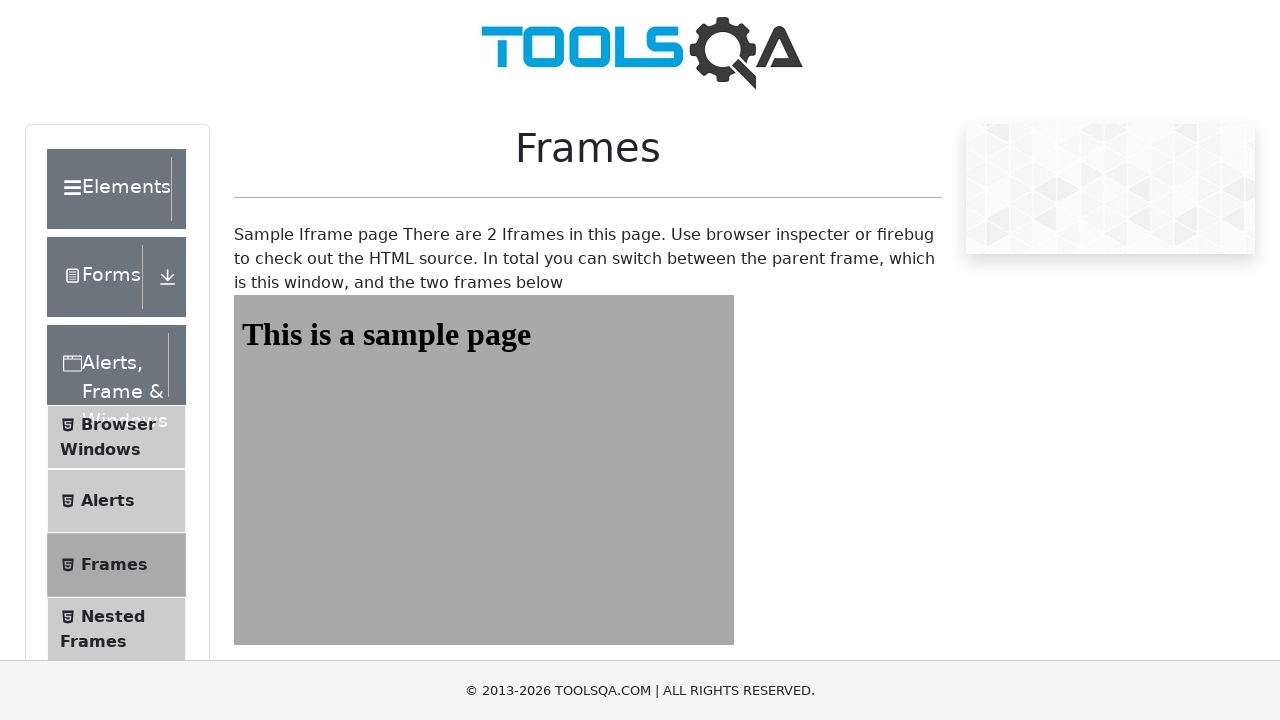

Switched to frame1
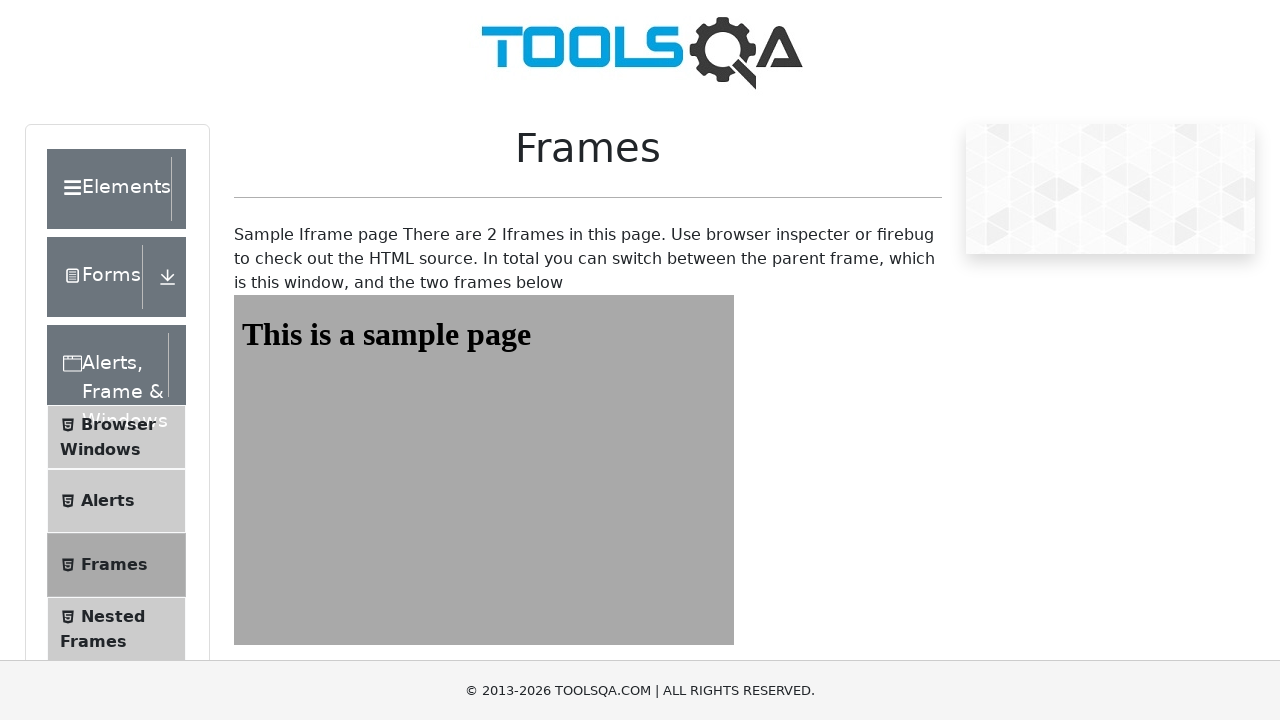

Located heading element in iframe
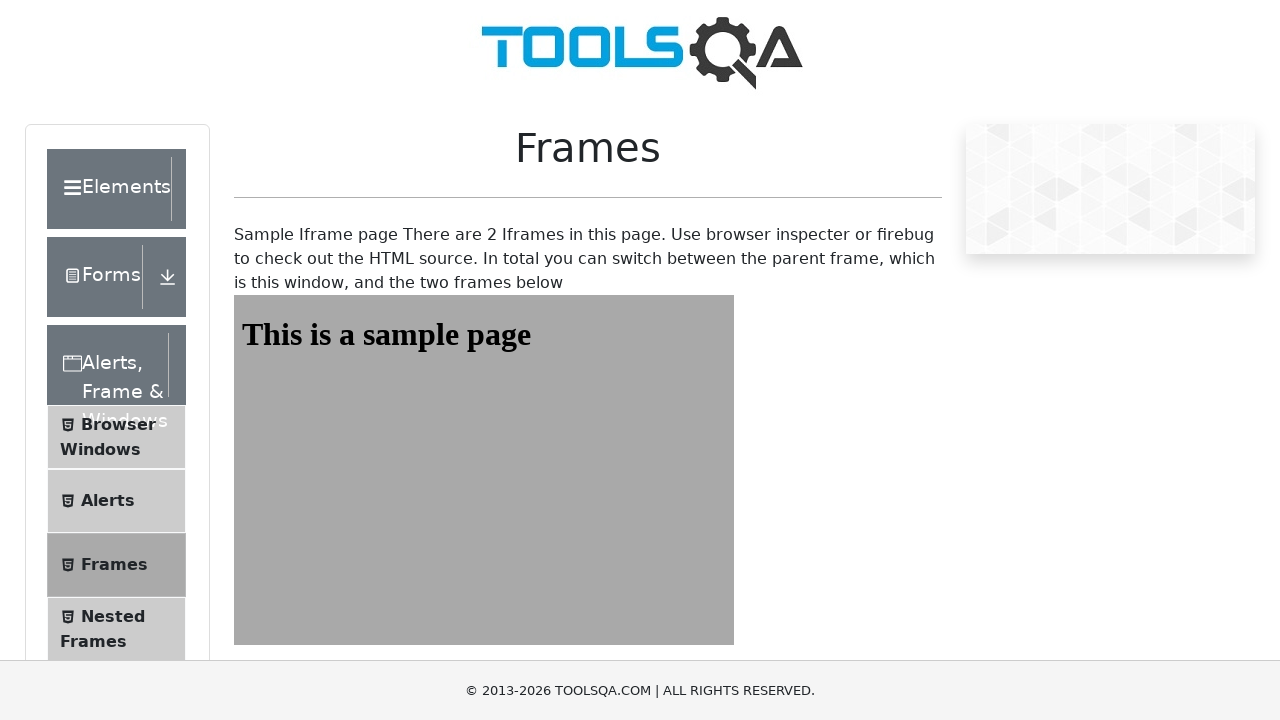

Retrieved heading text: 'This is a sample page'
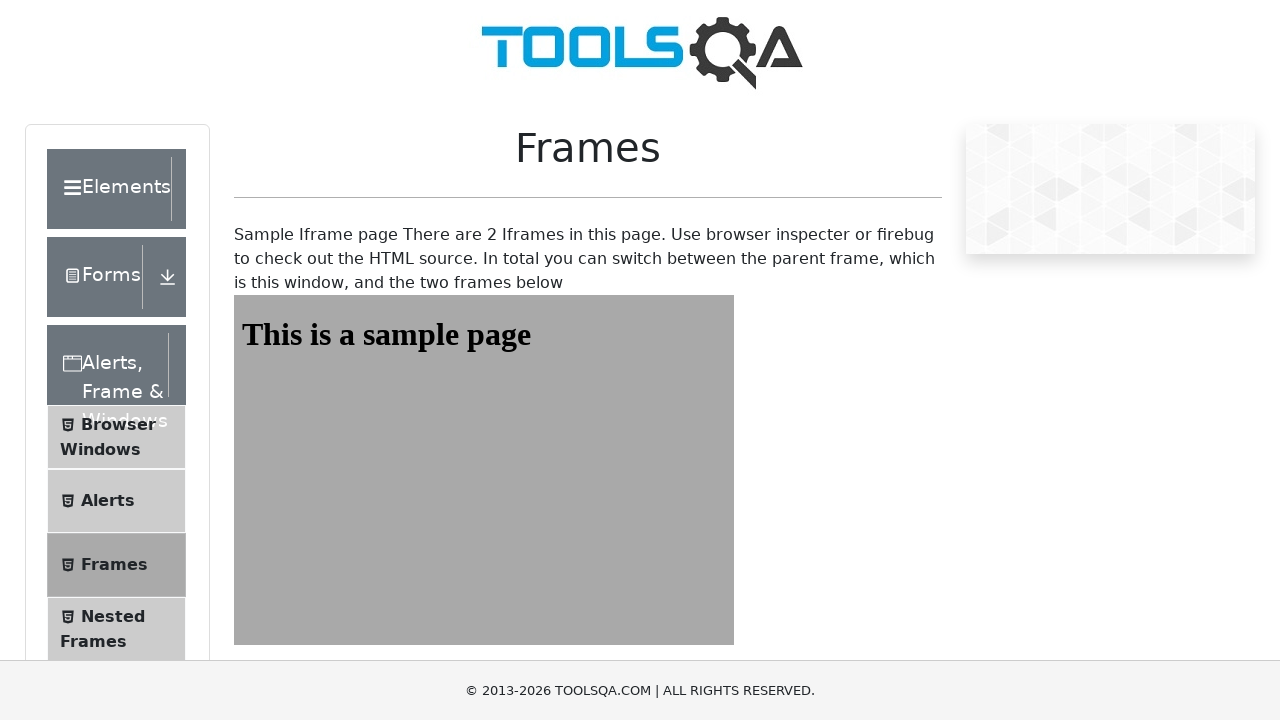

Clicked header link to navigate to homepage at (640, 50) on xpath=//header/a
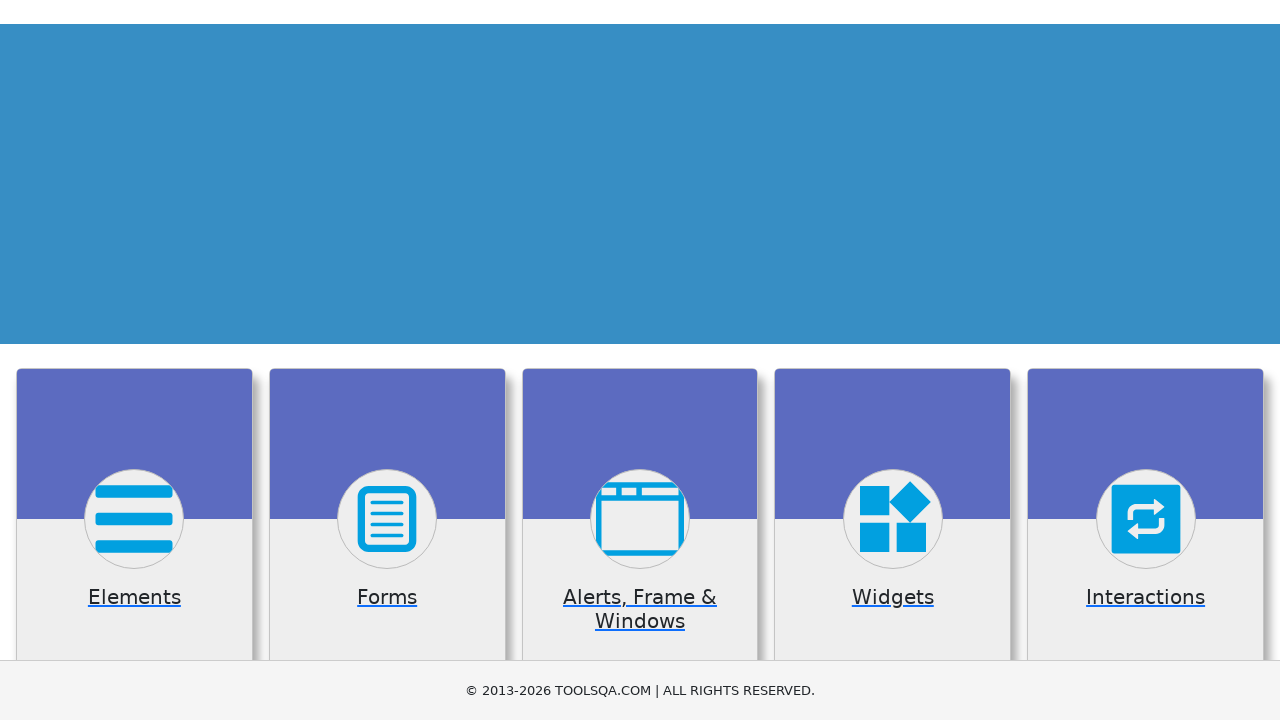

Waited for navigation to https://demoqa.com/
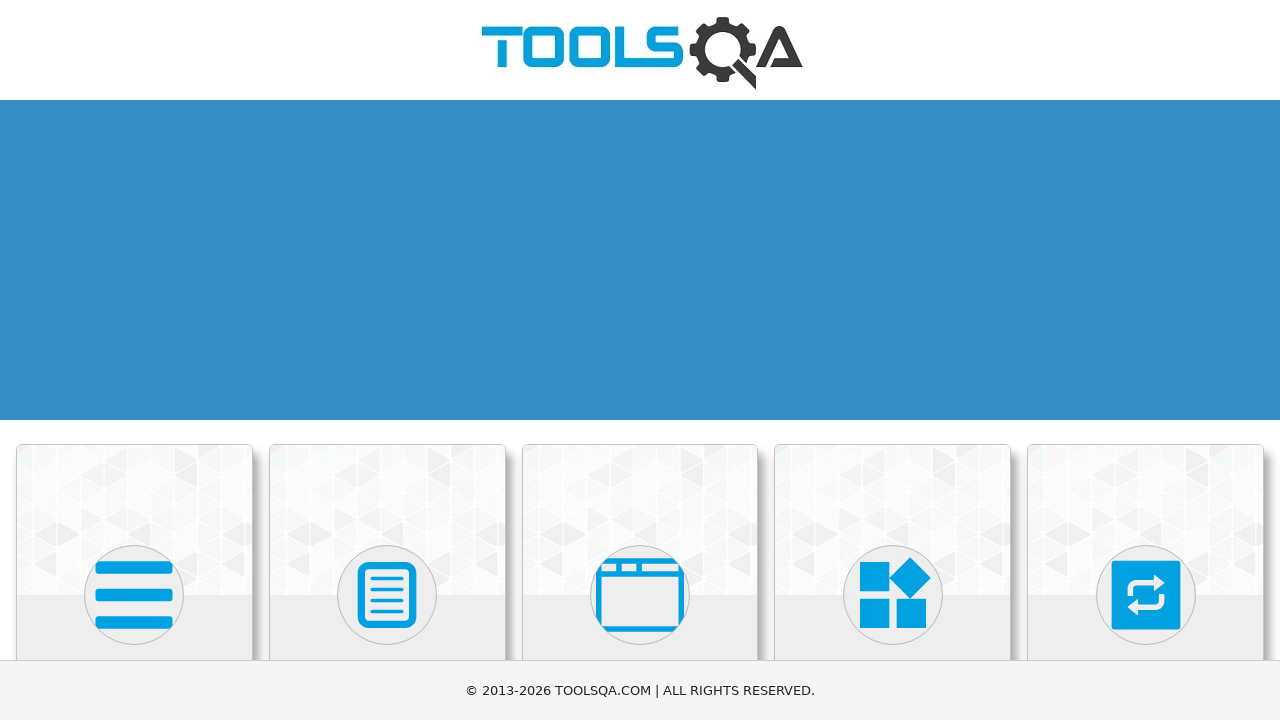

Verified current URL is https://demoqa.com/
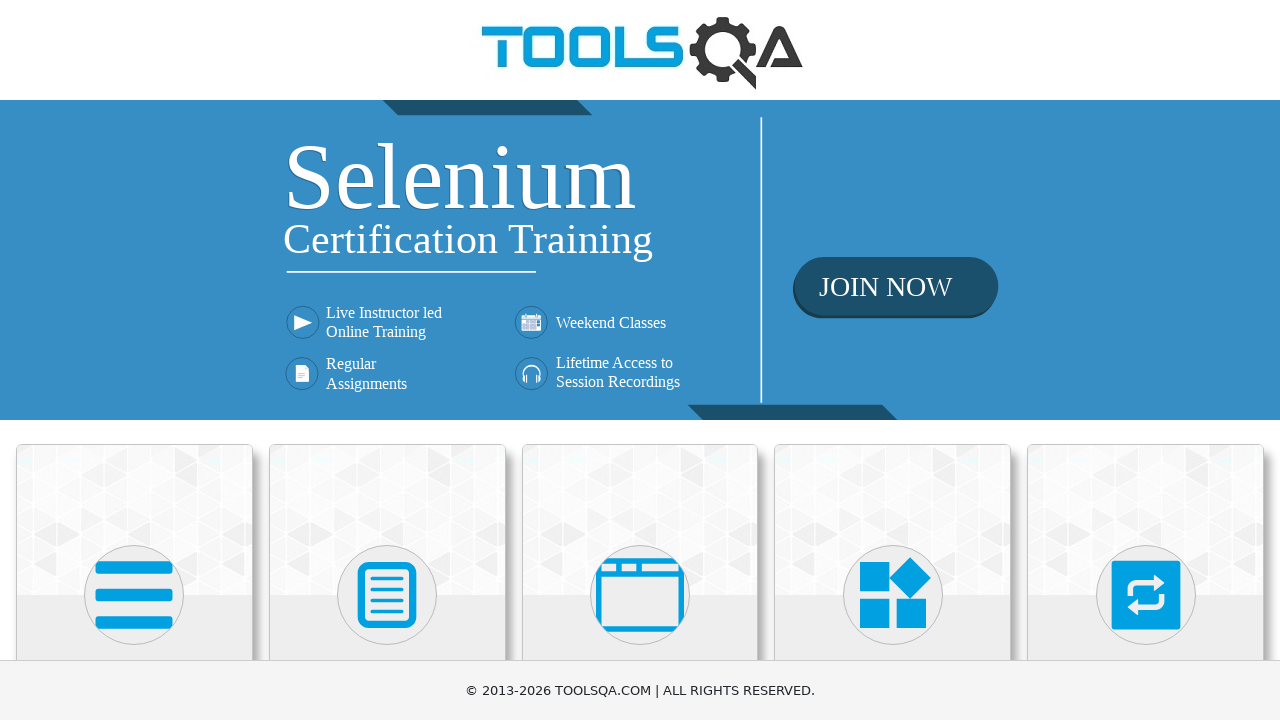

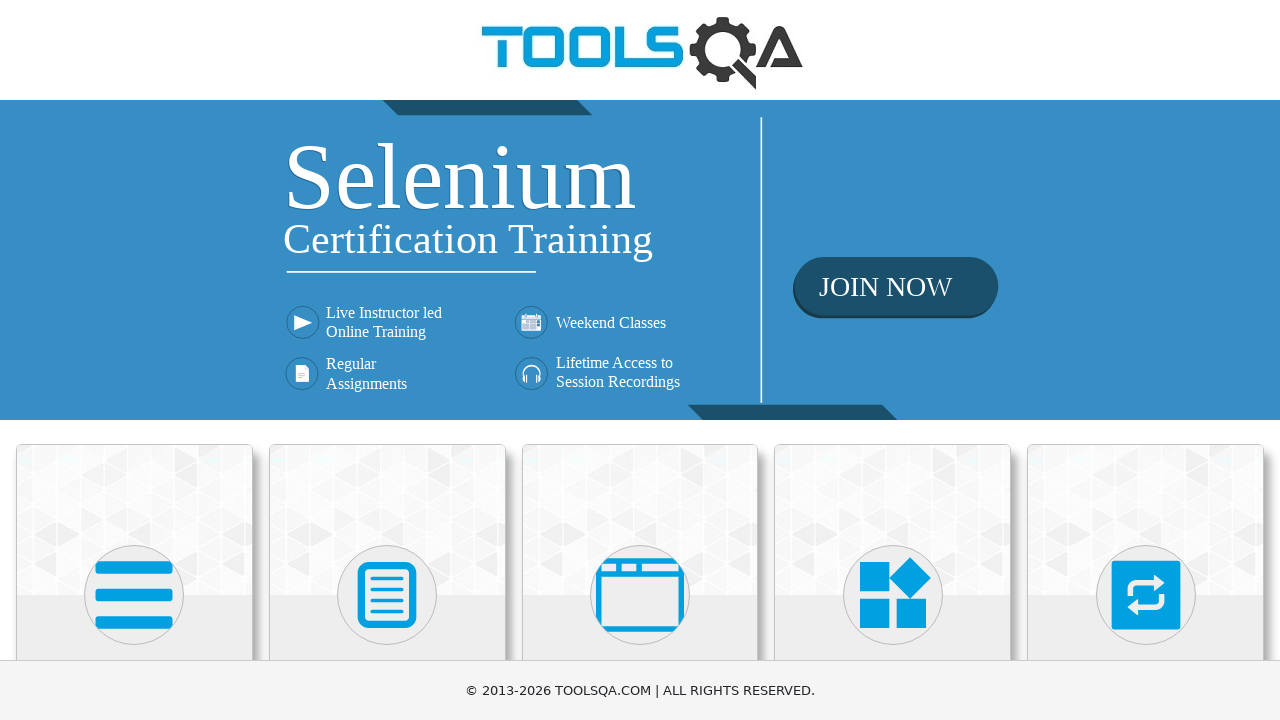